Tests the Automation Exercise website by verifying links on the page, clicking on the Products link, and checking that the special offer element is visible.

Starting URL: https://www.automationexercise.com/

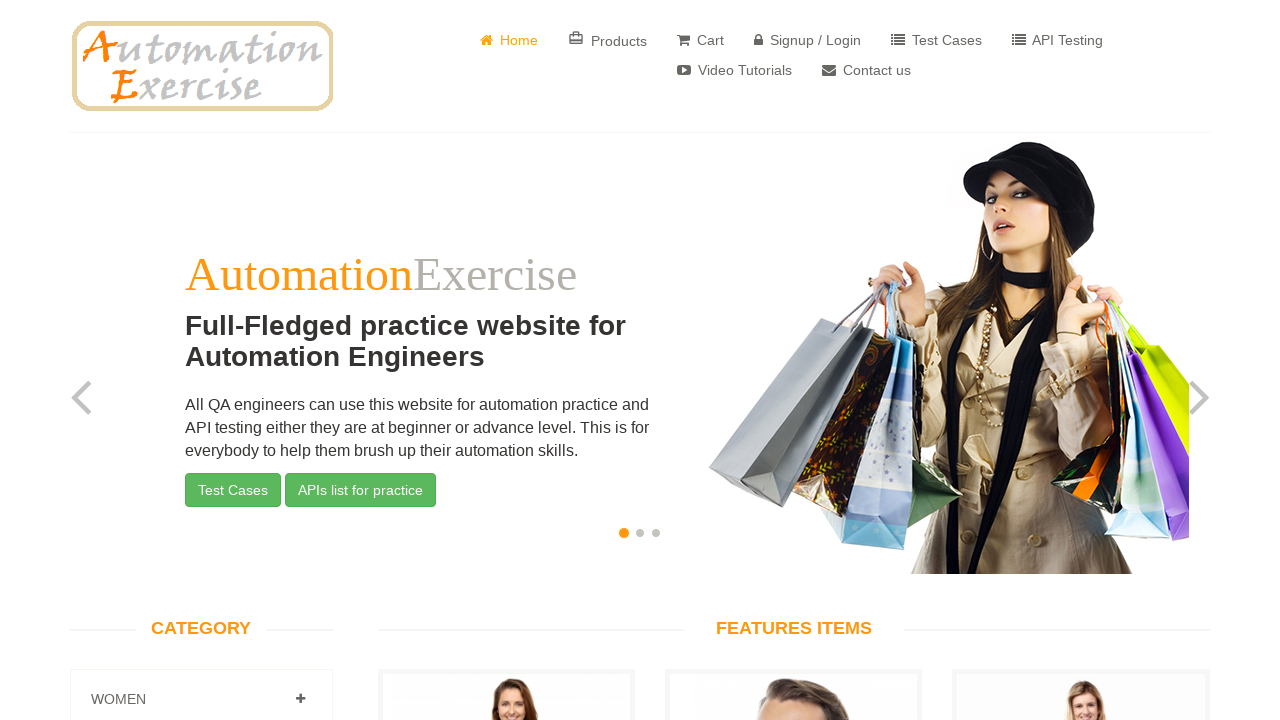

Waited for links to load on the Automation Exercise homepage
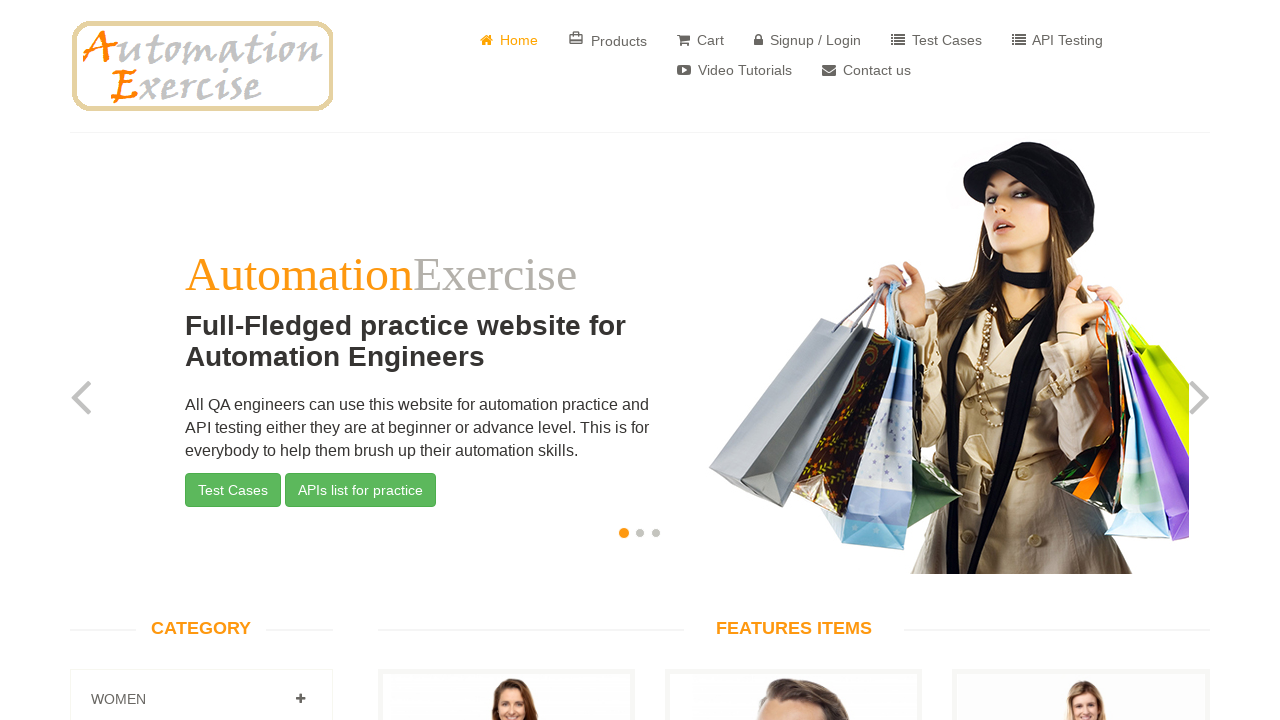

Retrieved all link elements from the page
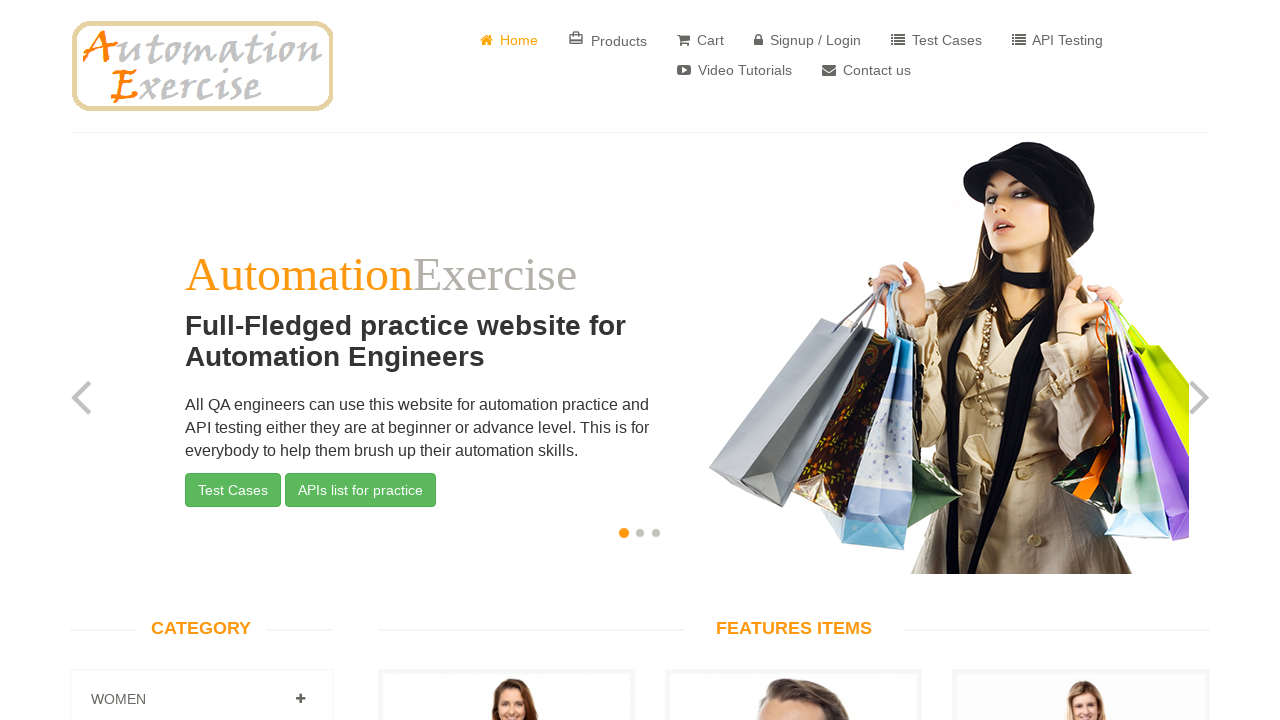

Clicked on the Products link at (608, 40) on a:has-text('Products')
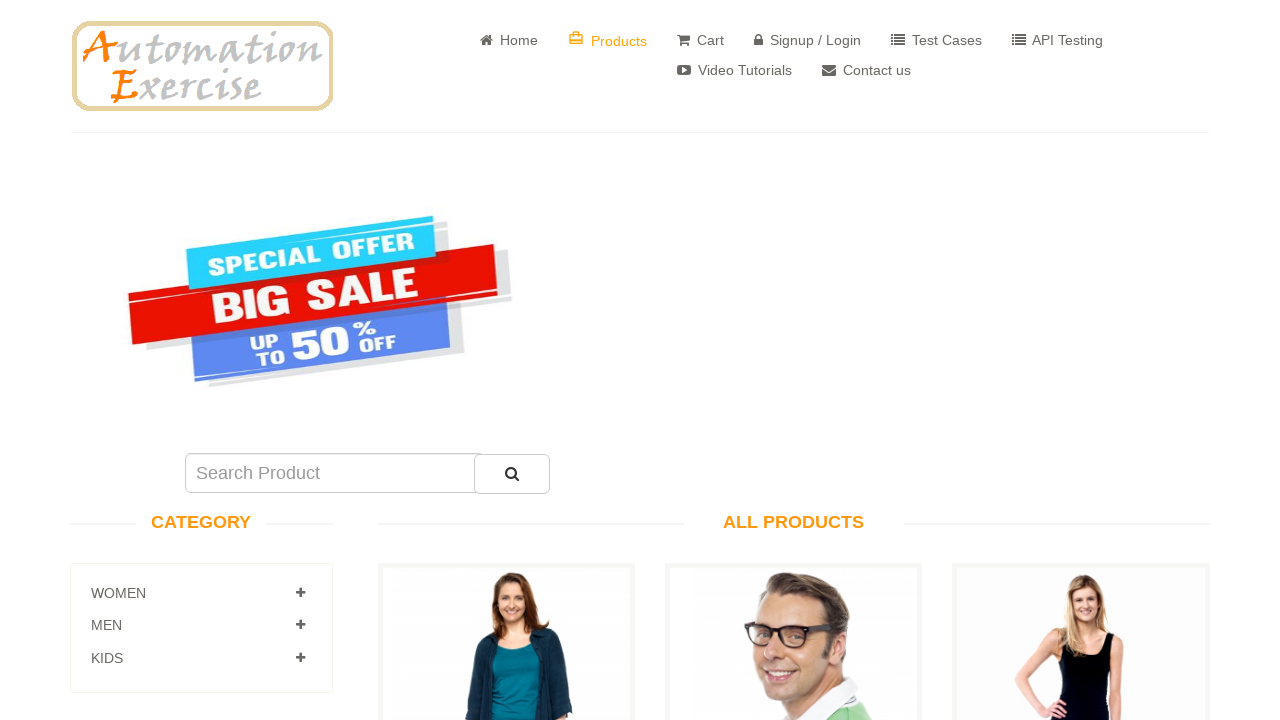

Waited for special offer element to load
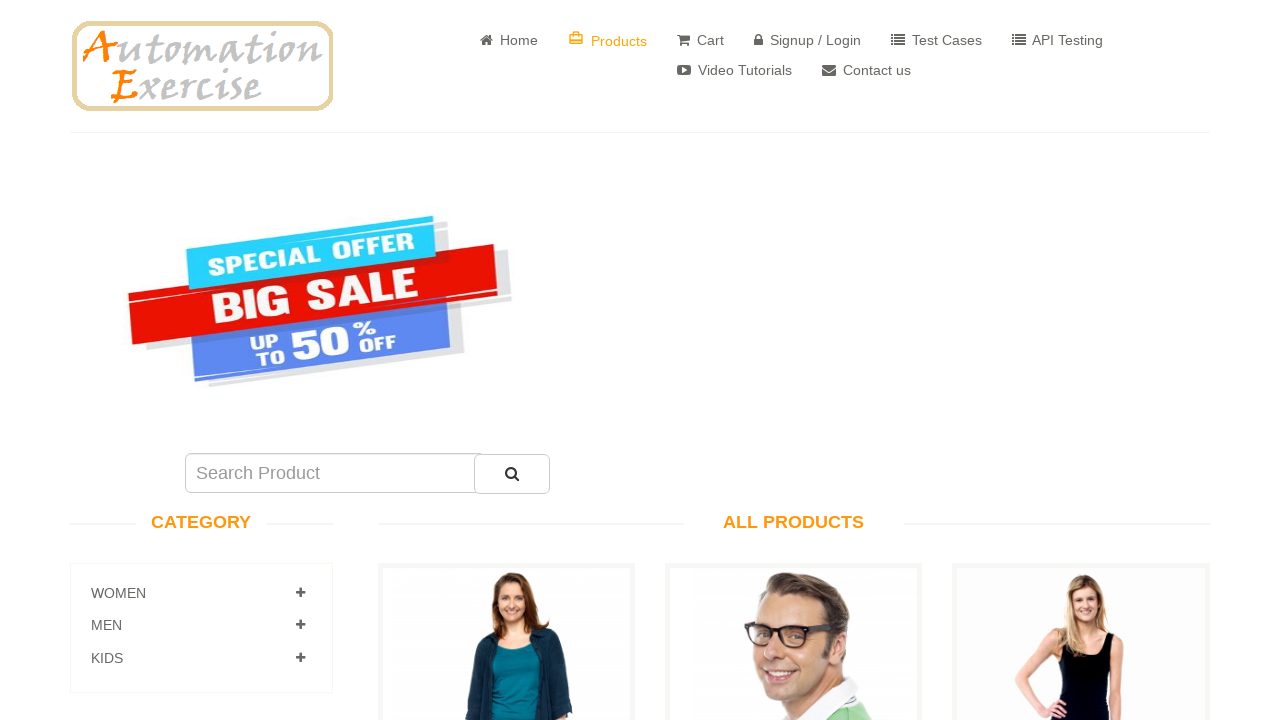

Located the special offer element
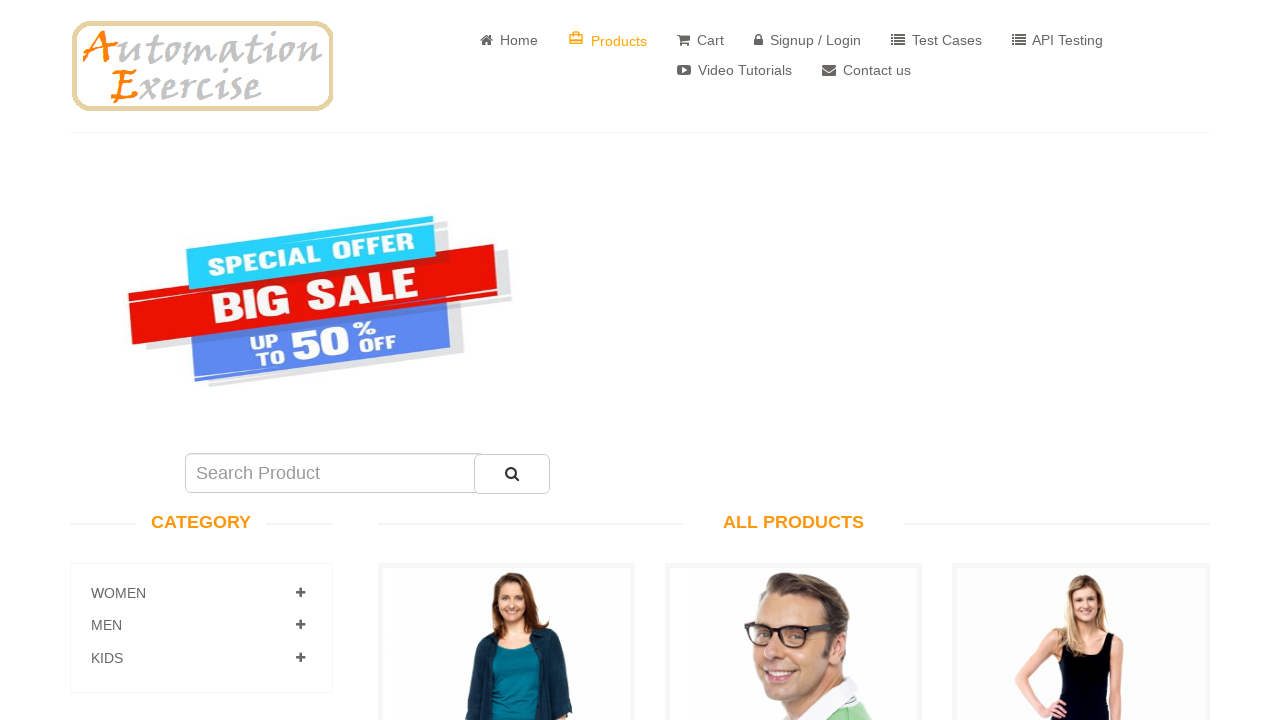

Verified that the special offer element is visible
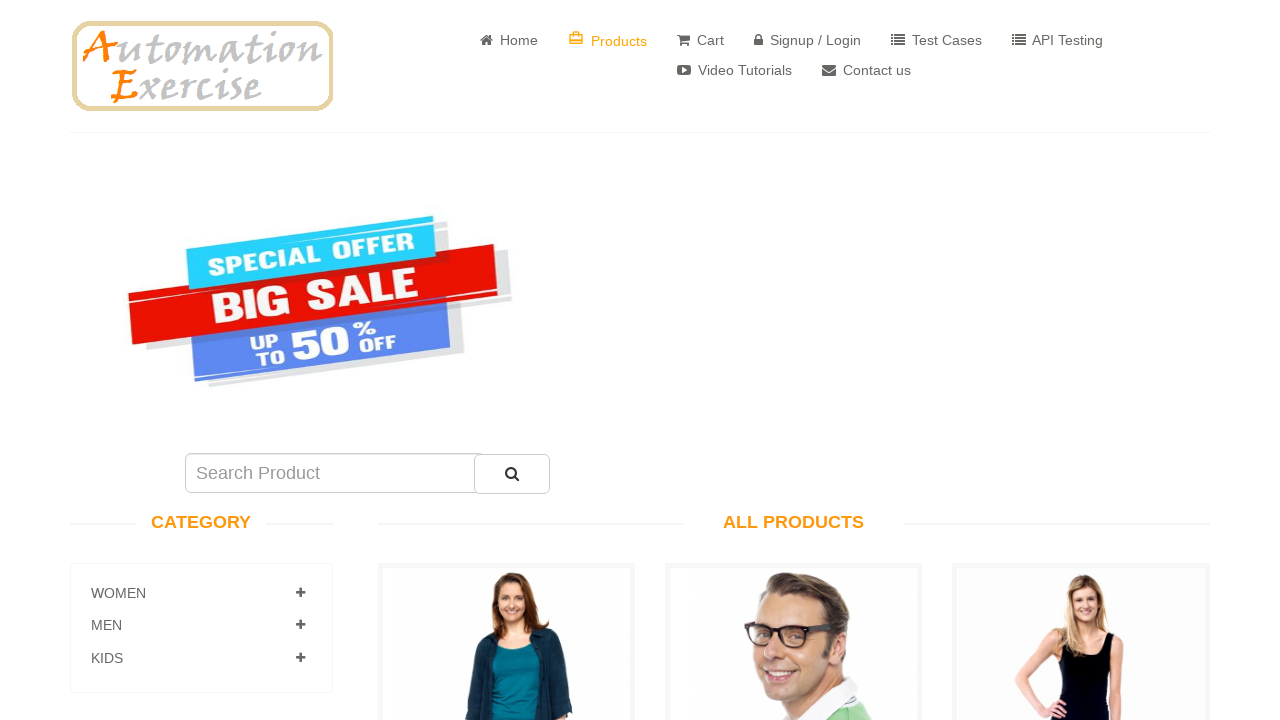

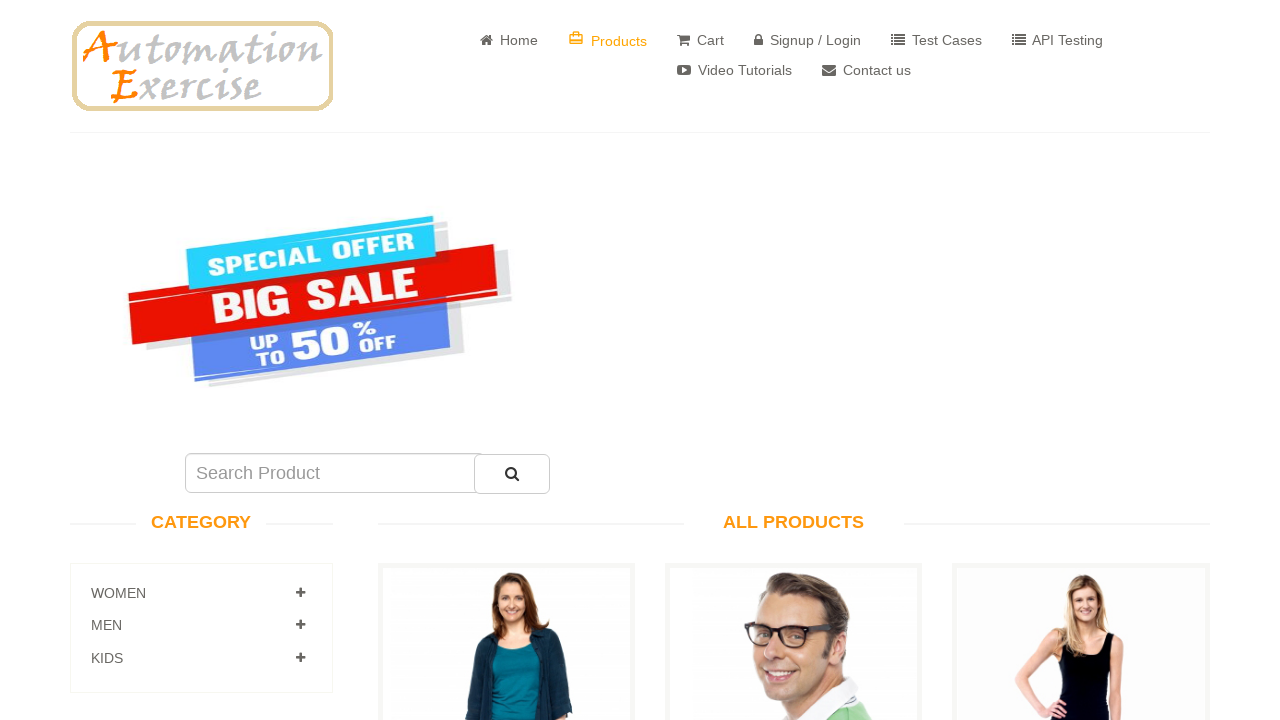